Tests navigation from web form to index page and then to overflow-body page

Starting URL: https://www.selenium.dev/selenium/web/web-form.html

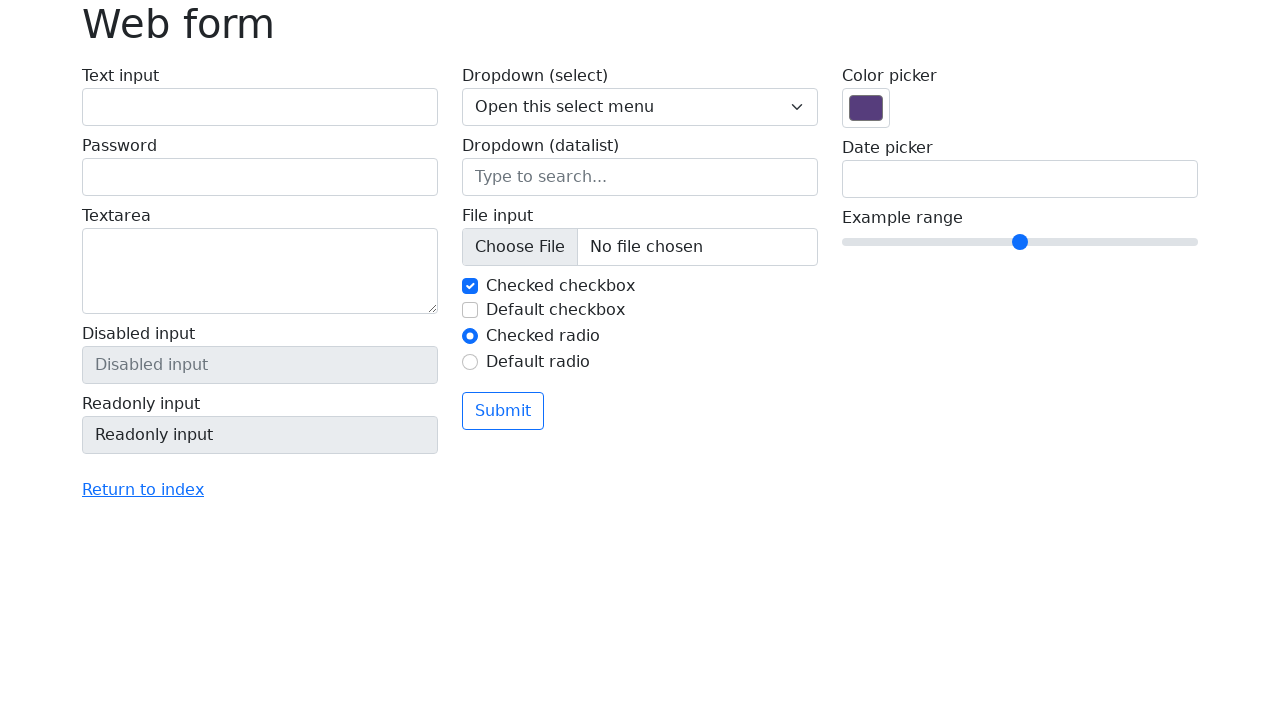

Clicked 'Return to index' link to navigate to index page at (143, 490) on text=Return to index
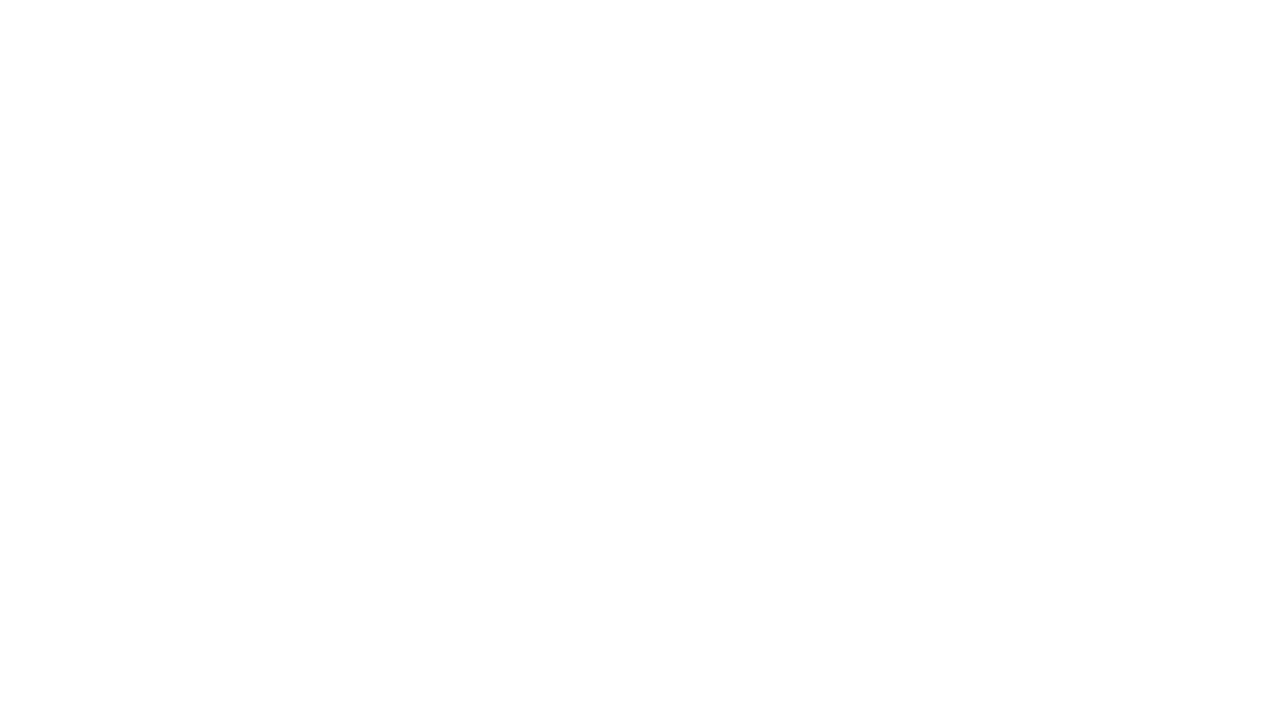

overflow-body.html link appeared on index page
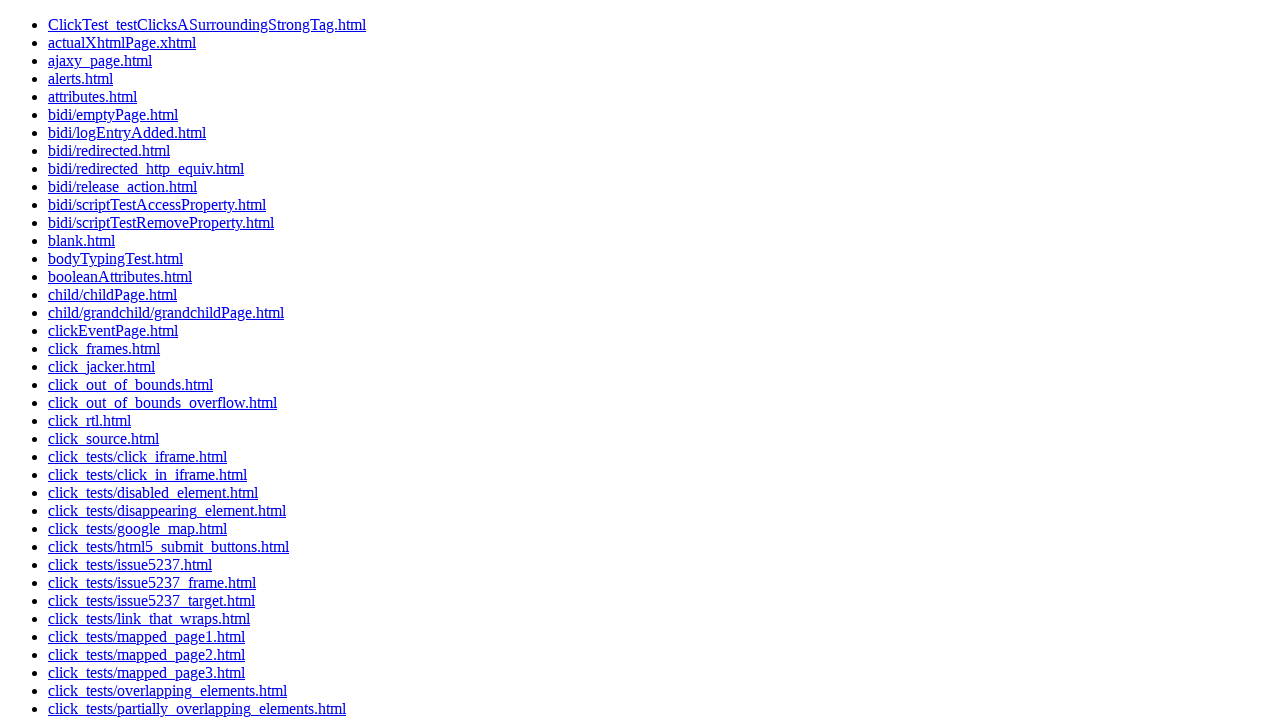

Clicked overflow-body.html link to navigate to overflow-body page at (110, 360) on text=overflow-body.html
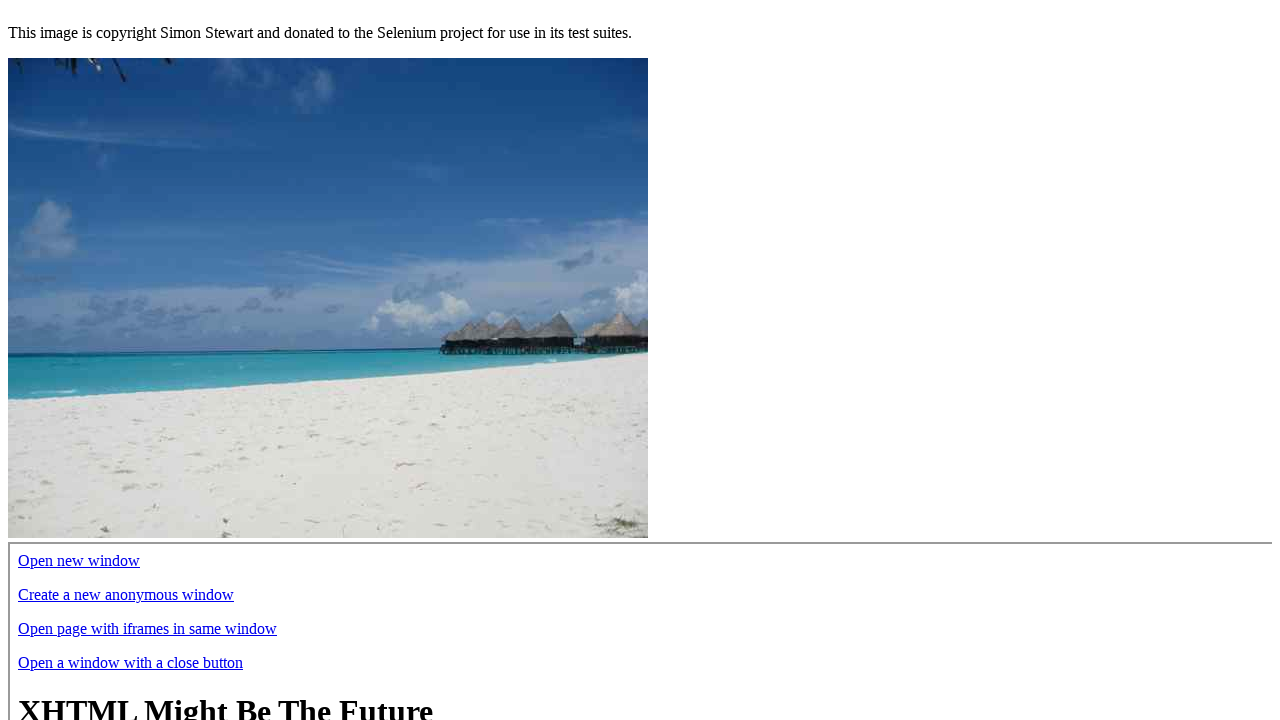

iframe loaded on overflow-body page
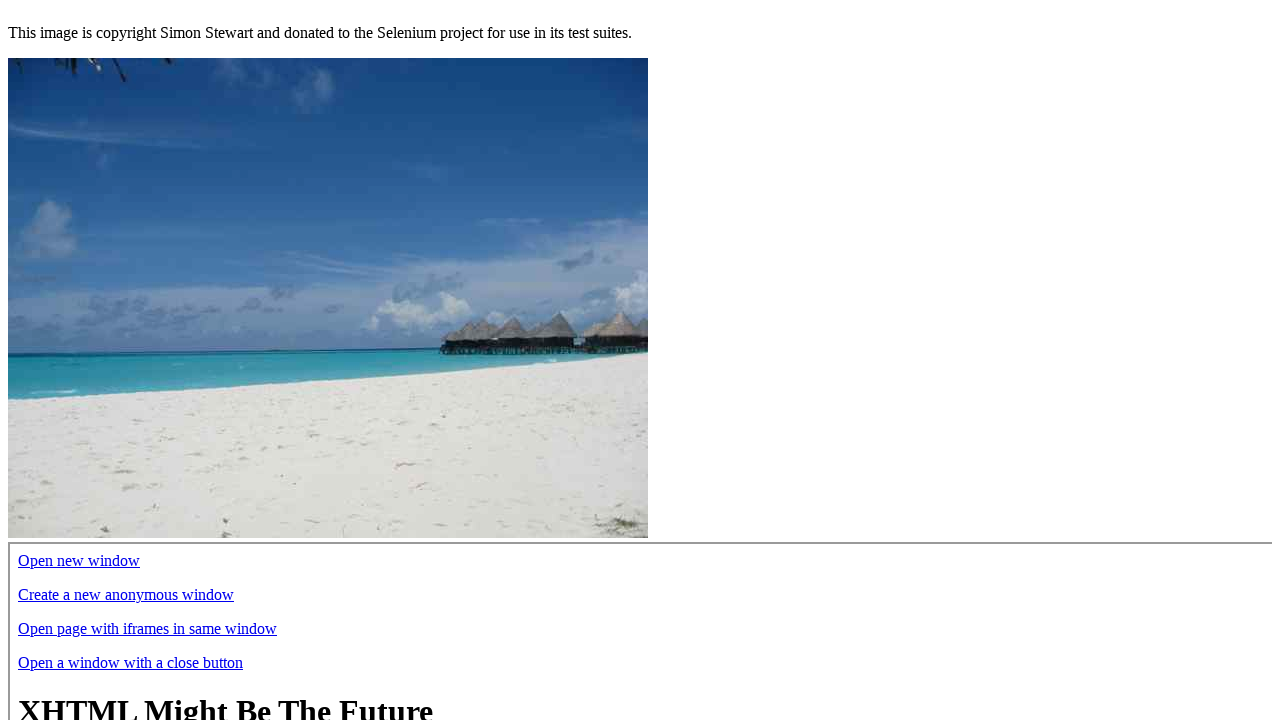

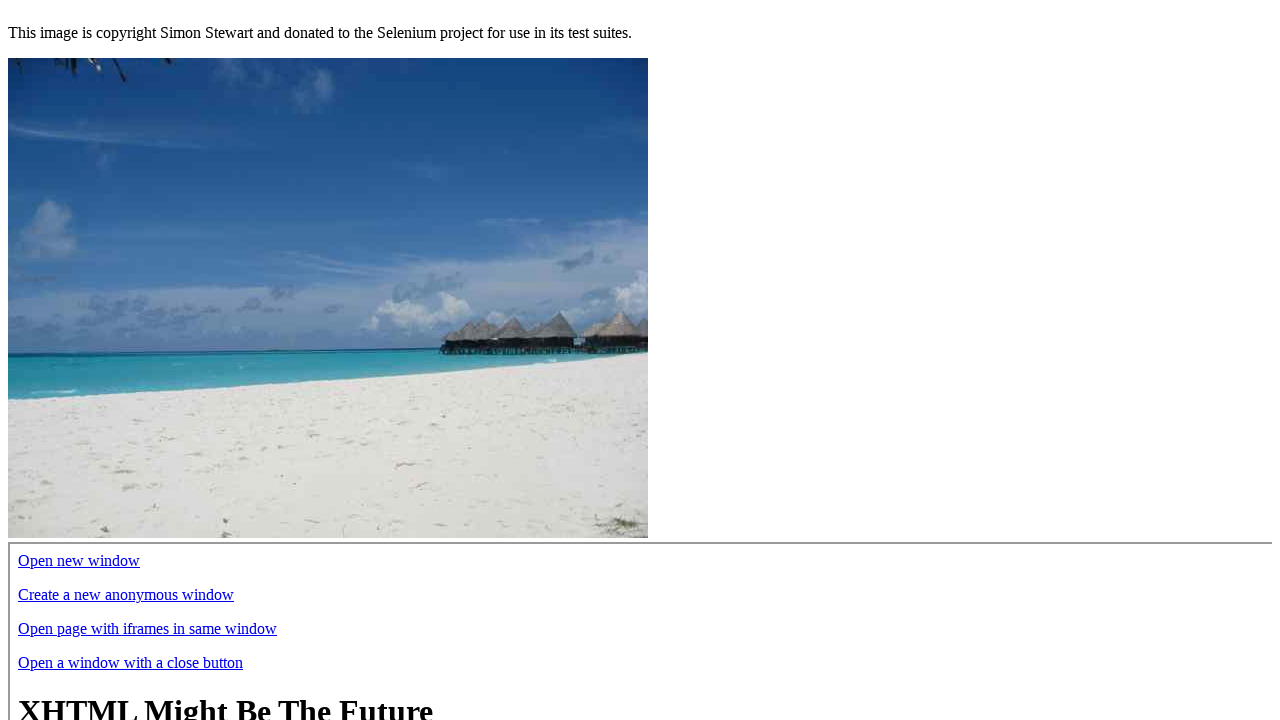